Tests accepting a JavaScript confirm dialog and verifying the result shows 'Ok' was clicked

Starting URL: https://the-internet.herokuapp.com/javascript_alerts

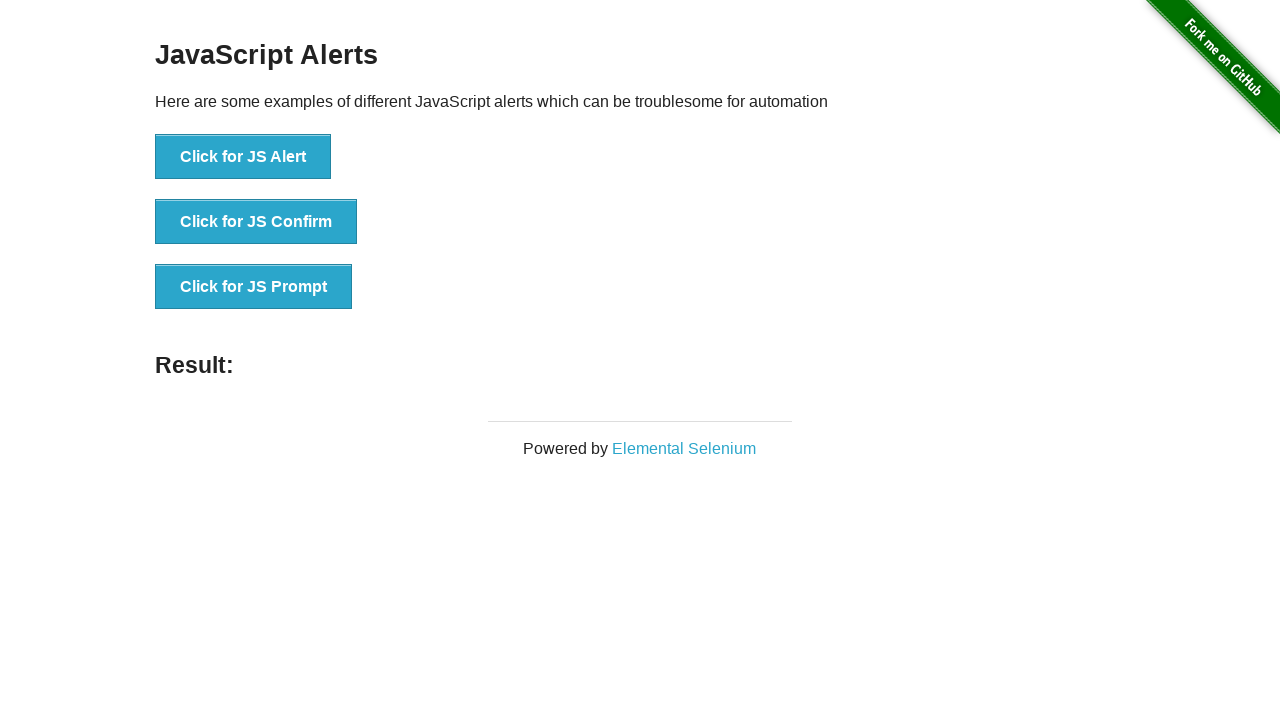

Set up dialog handler to accept confirm dialogs
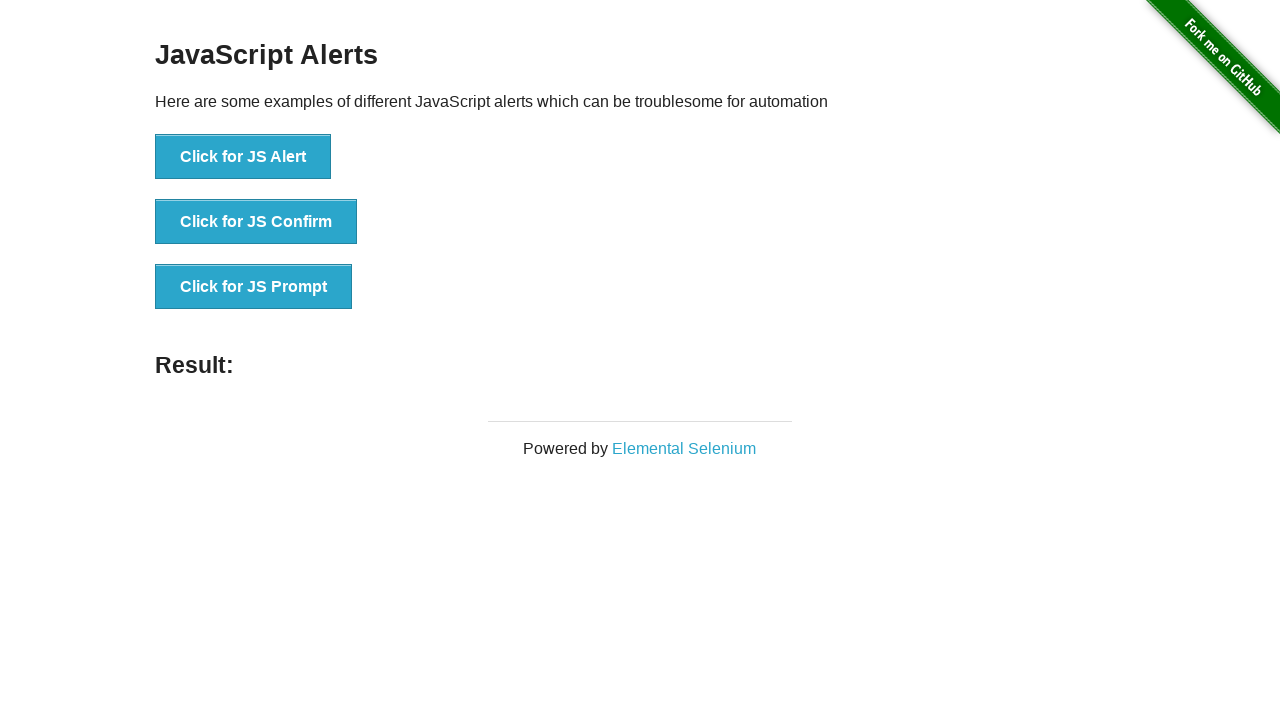

Clicked the JavaScript confirm button at (256, 222) on button[onclick='jsConfirm()']
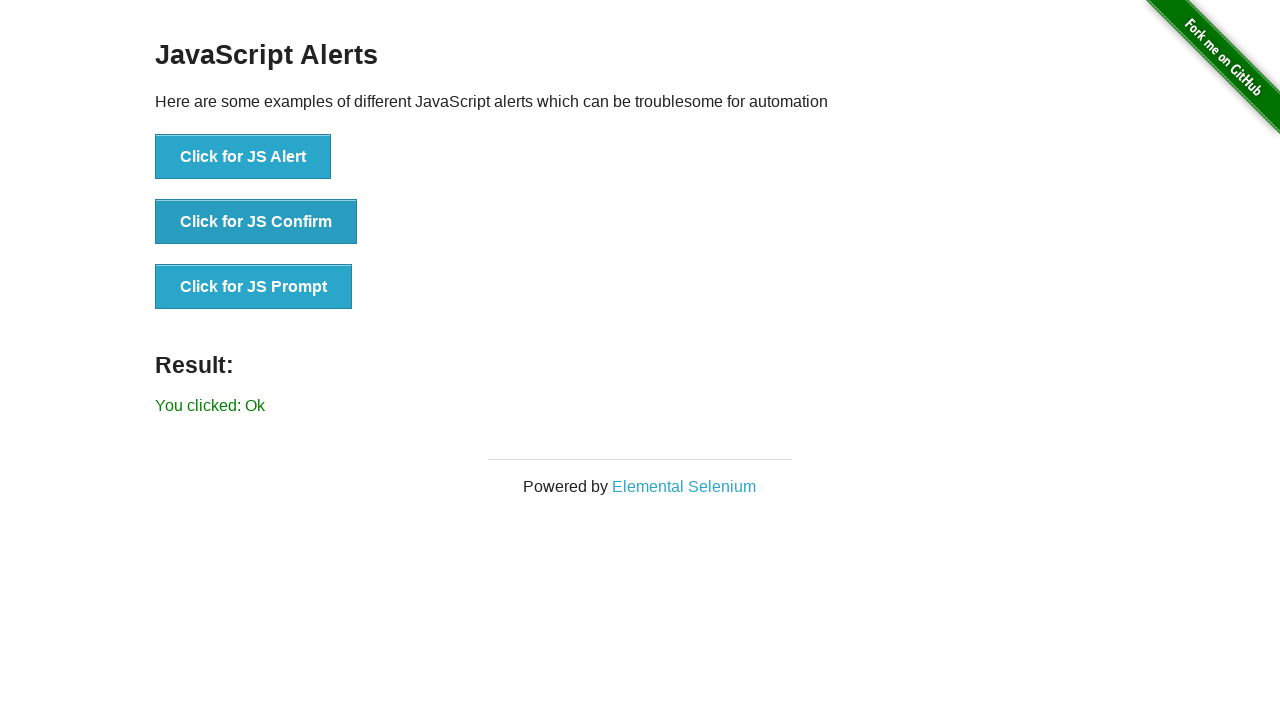

Result element loaded after accepting the confirm dialog
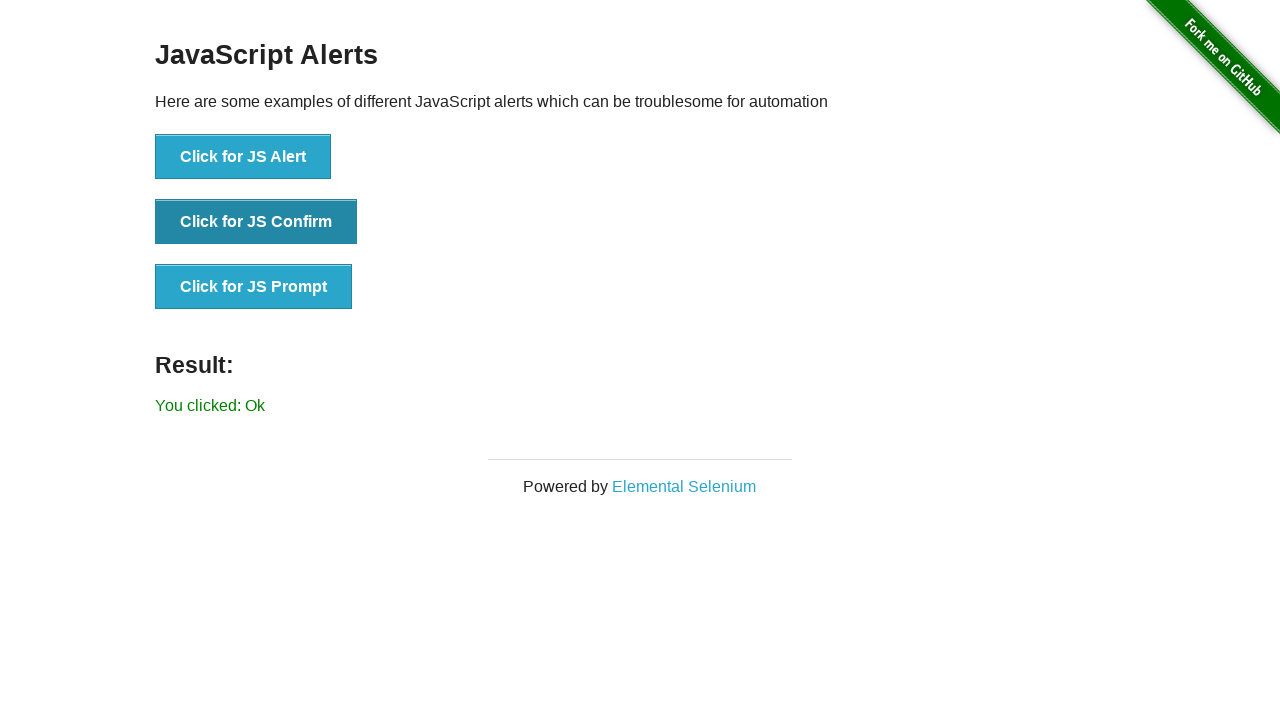

Retrieved result text content
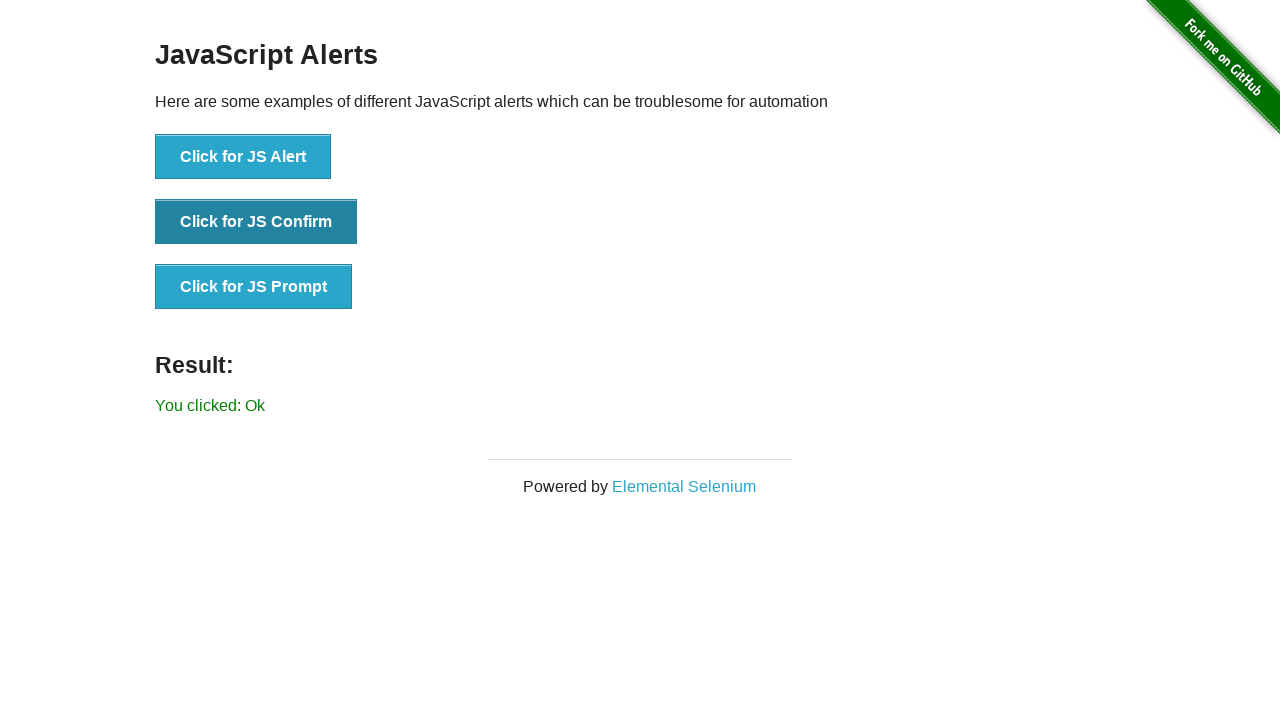

Verified result text shows 'You clicked: Ok'
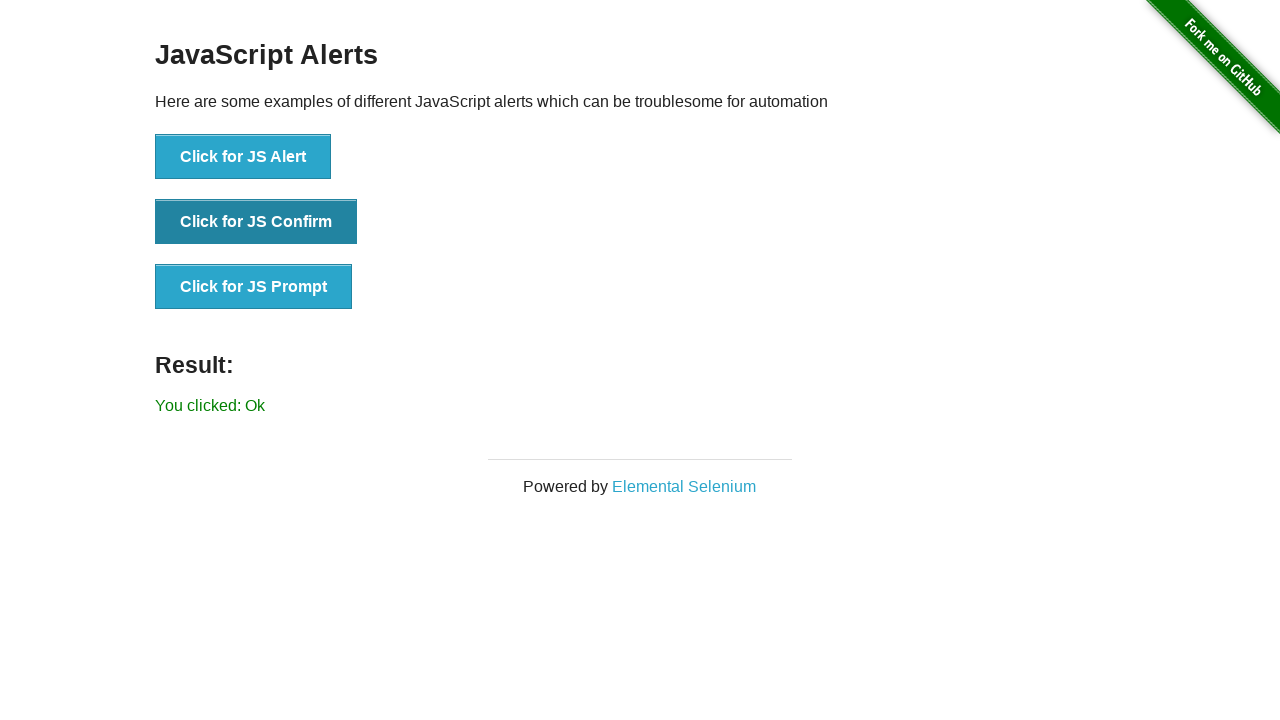

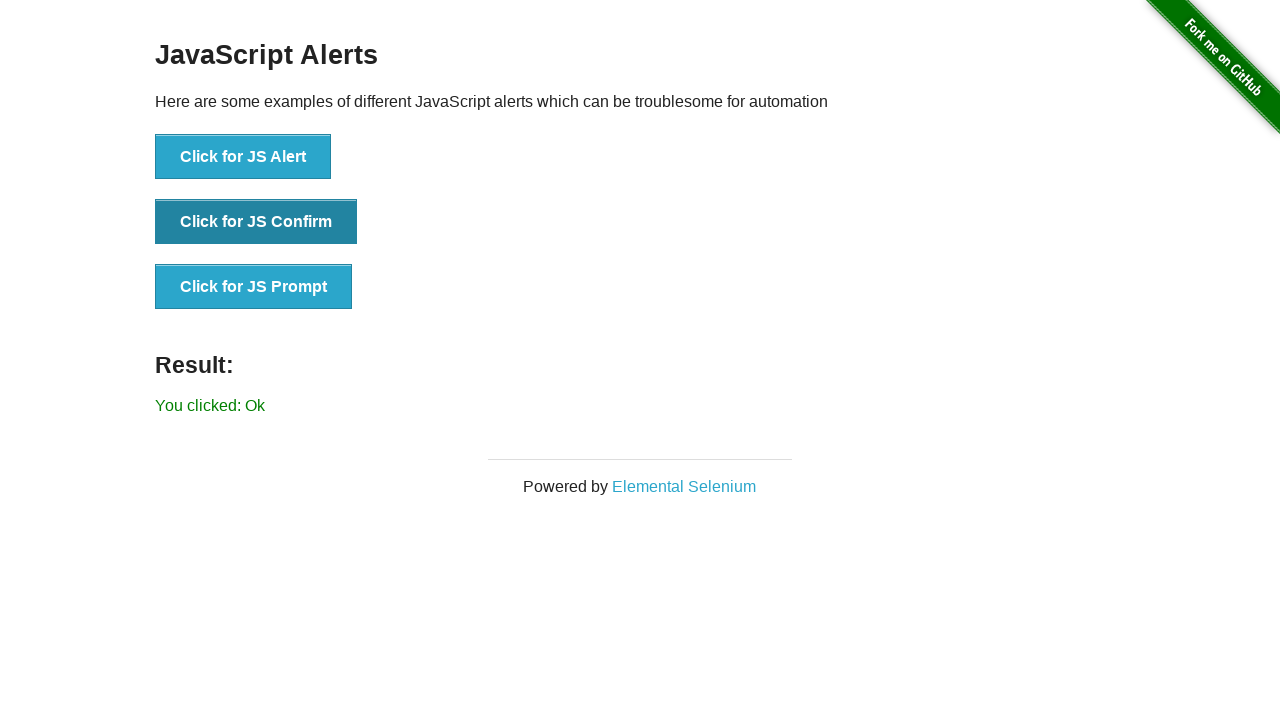